Tests the passenger selection dropdown by clicking to open it, incrementing the adult passenger count 4 times using the increment button, and then closing the dropdown panel.

Starting URL: https://rahulshettyacademy.com/dropdownsPractise/

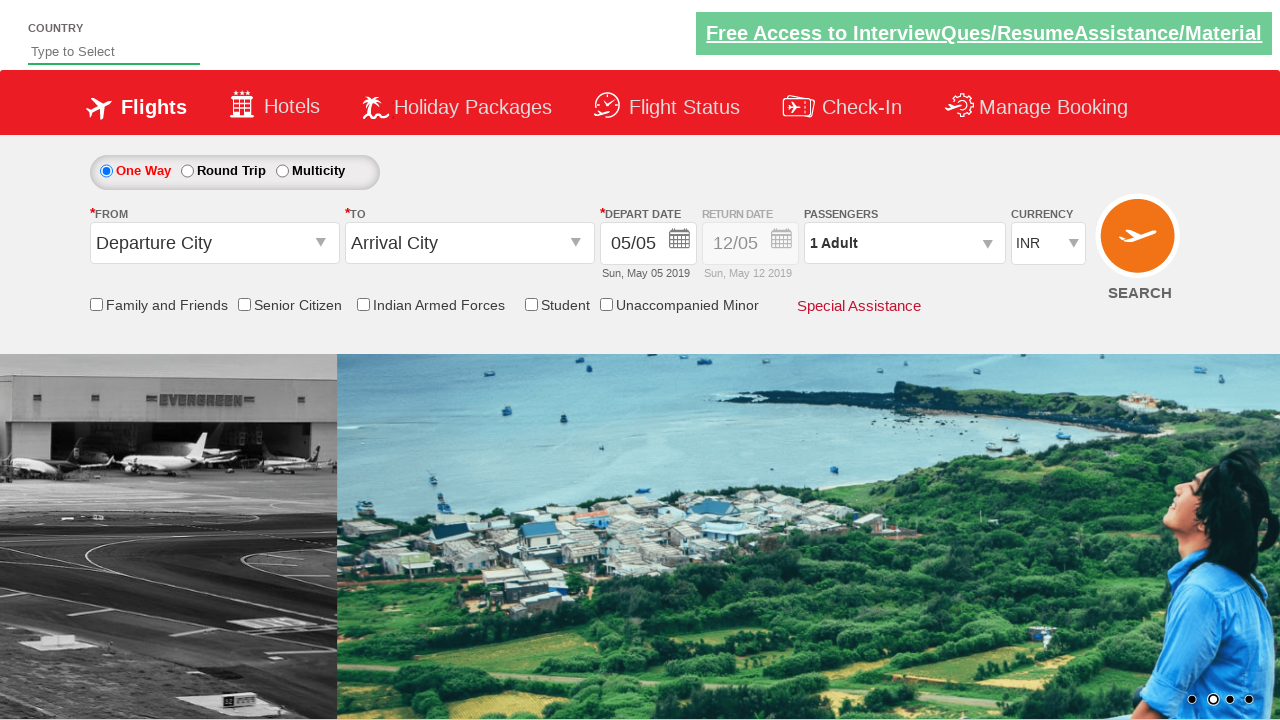

Clicked on passenger info dropdown to open it at (904, 243) on #divpaxinfo
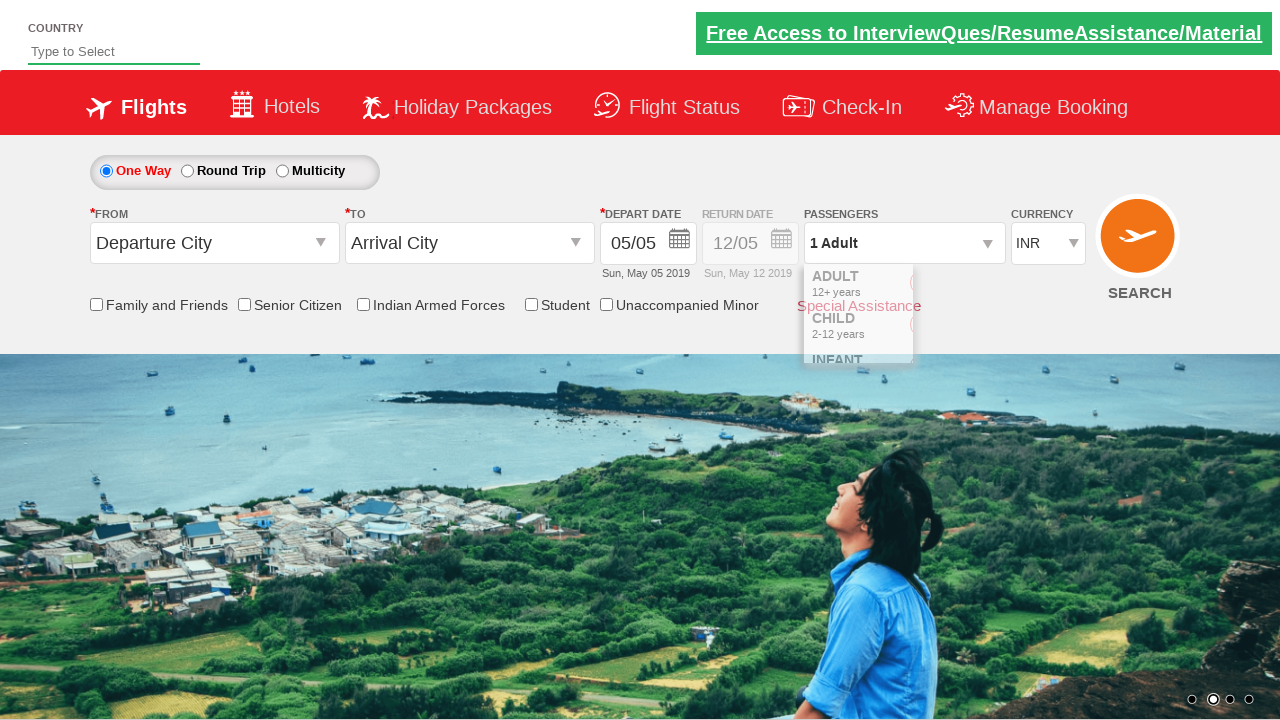

Waited for dropdown to be visible
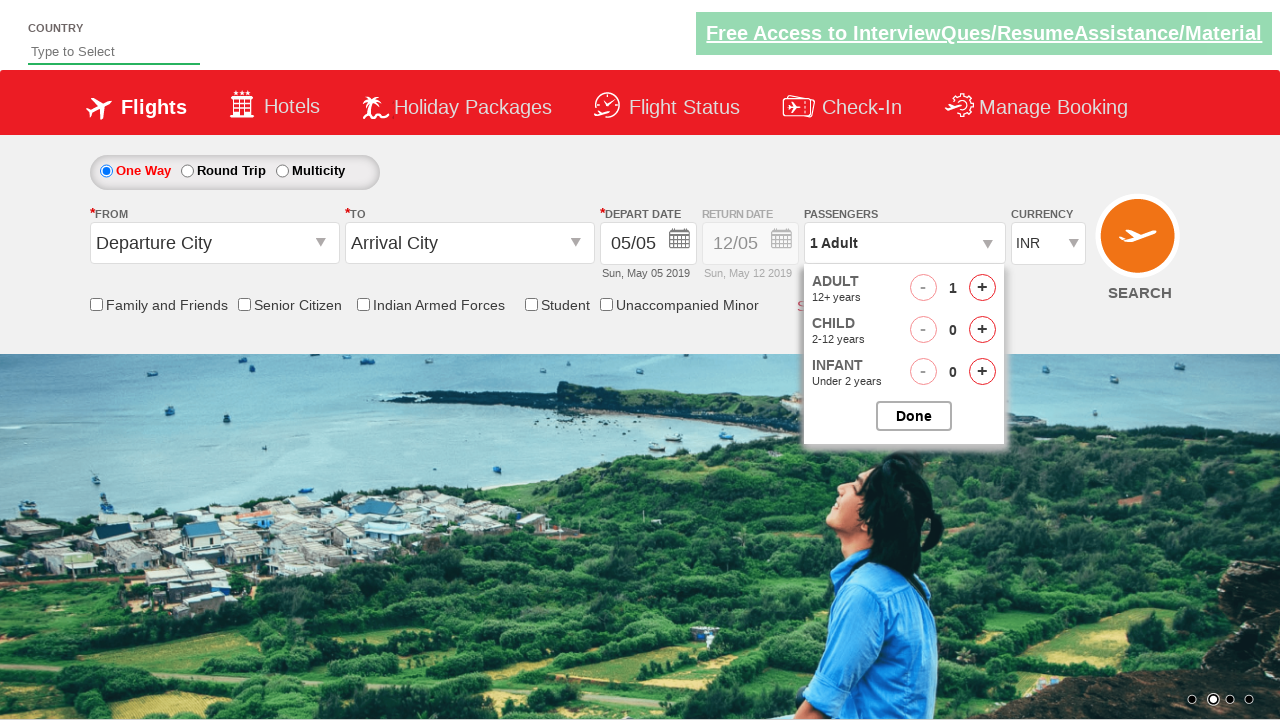

Clicked increment adult button (iteration 1 of 4) at (982, 288) on #hrefIncAdt
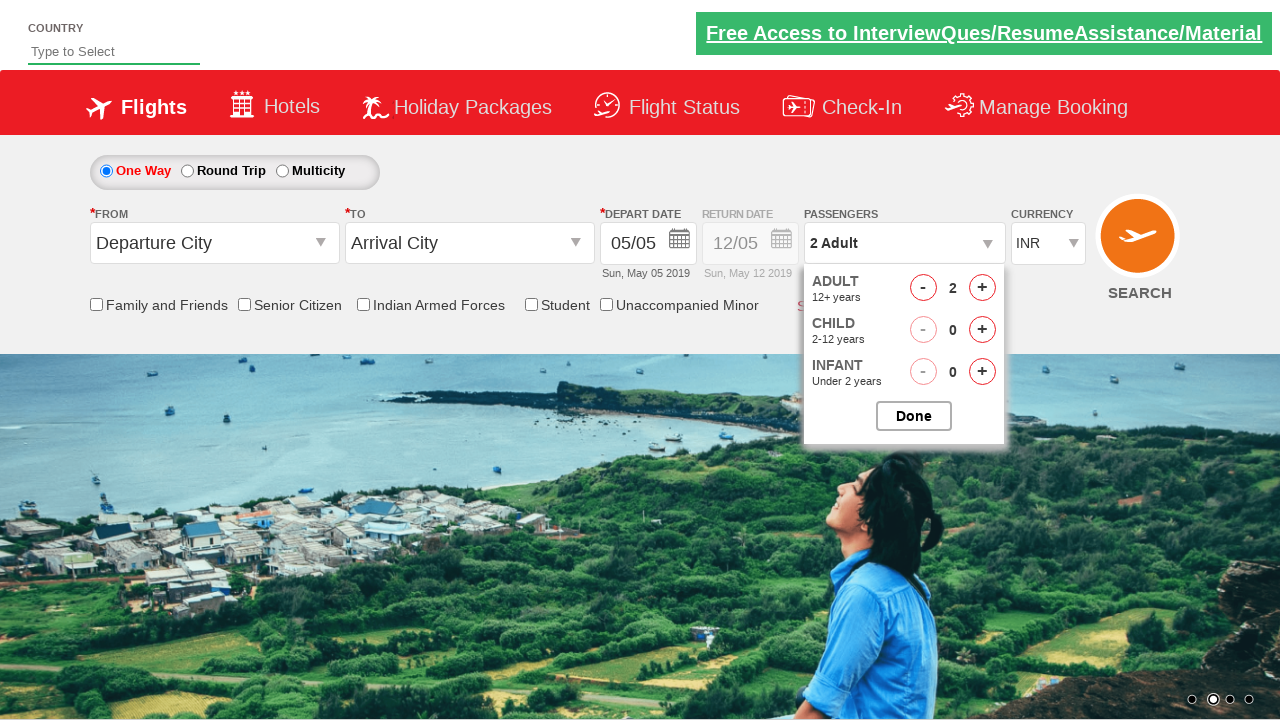

Clicked increment adult button (iteration 2 of 4) at (982, 288) on #hrefIncAdt
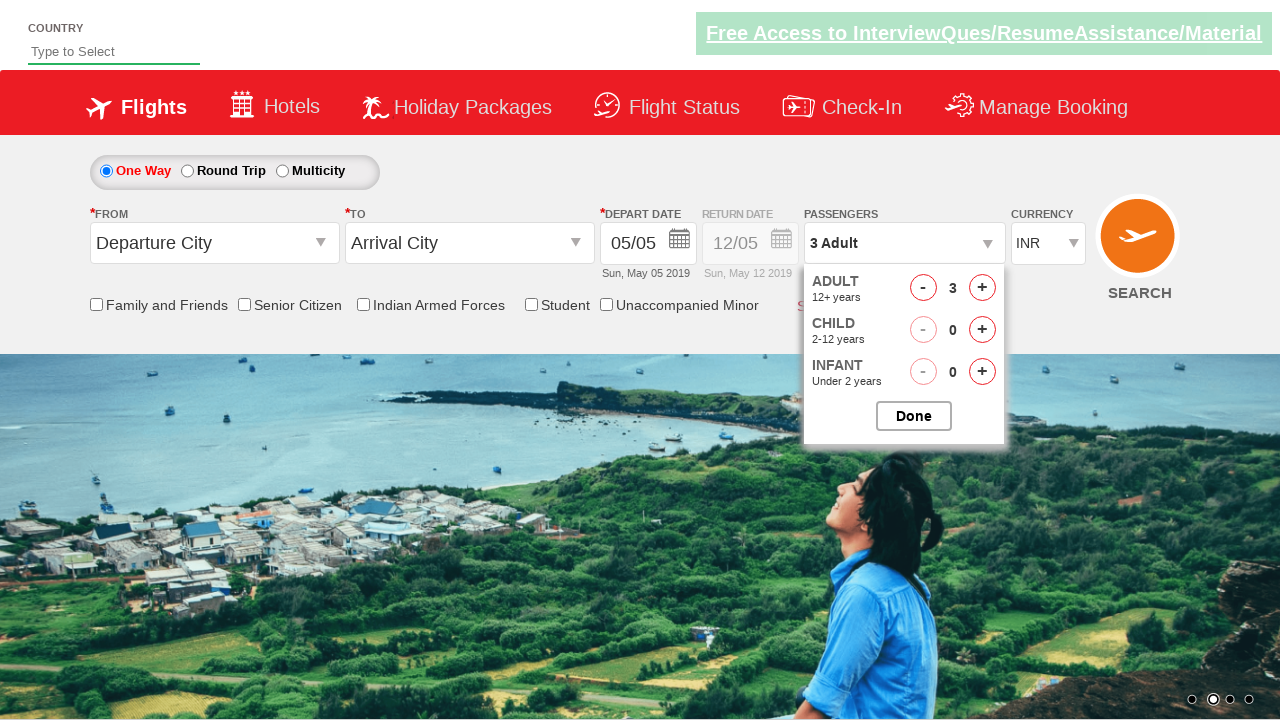

Clicked increment adult button (iteration 3 of 4) at (982, 288) on #hrefIncAdt
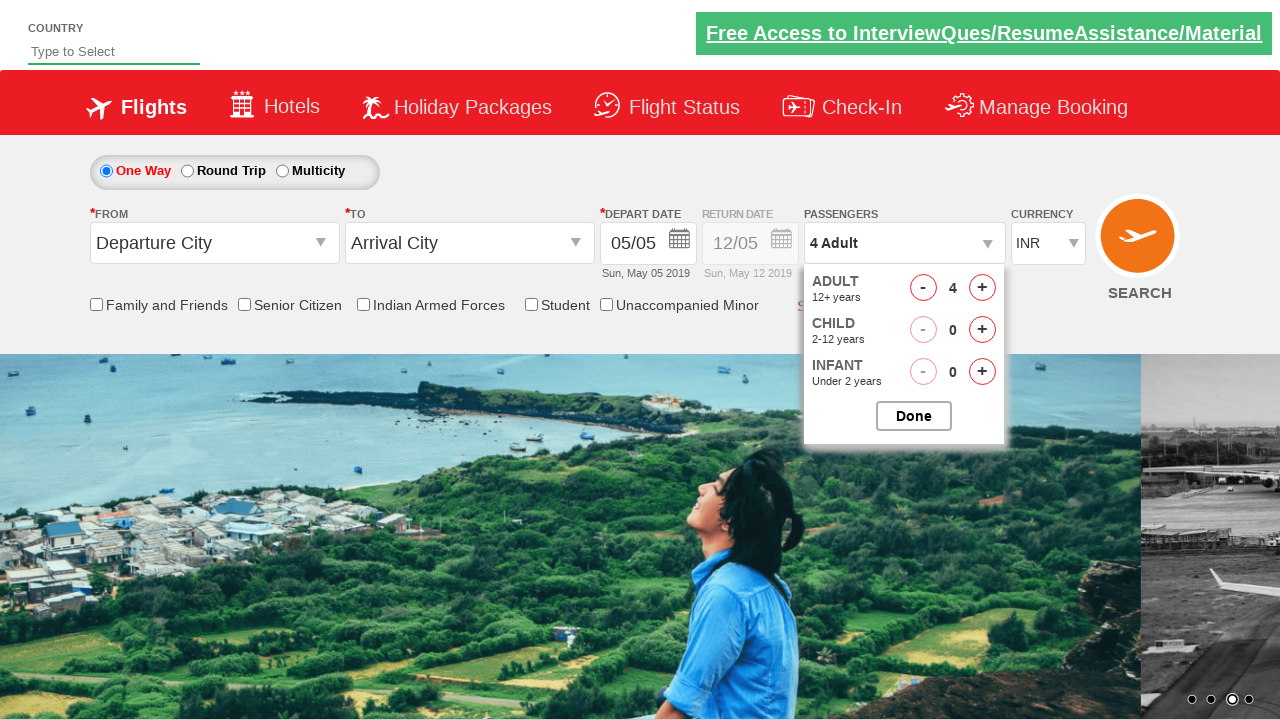

Clicked increment adult button (iteration 4 of 4) at (982, 288) on #hrefIncAdt
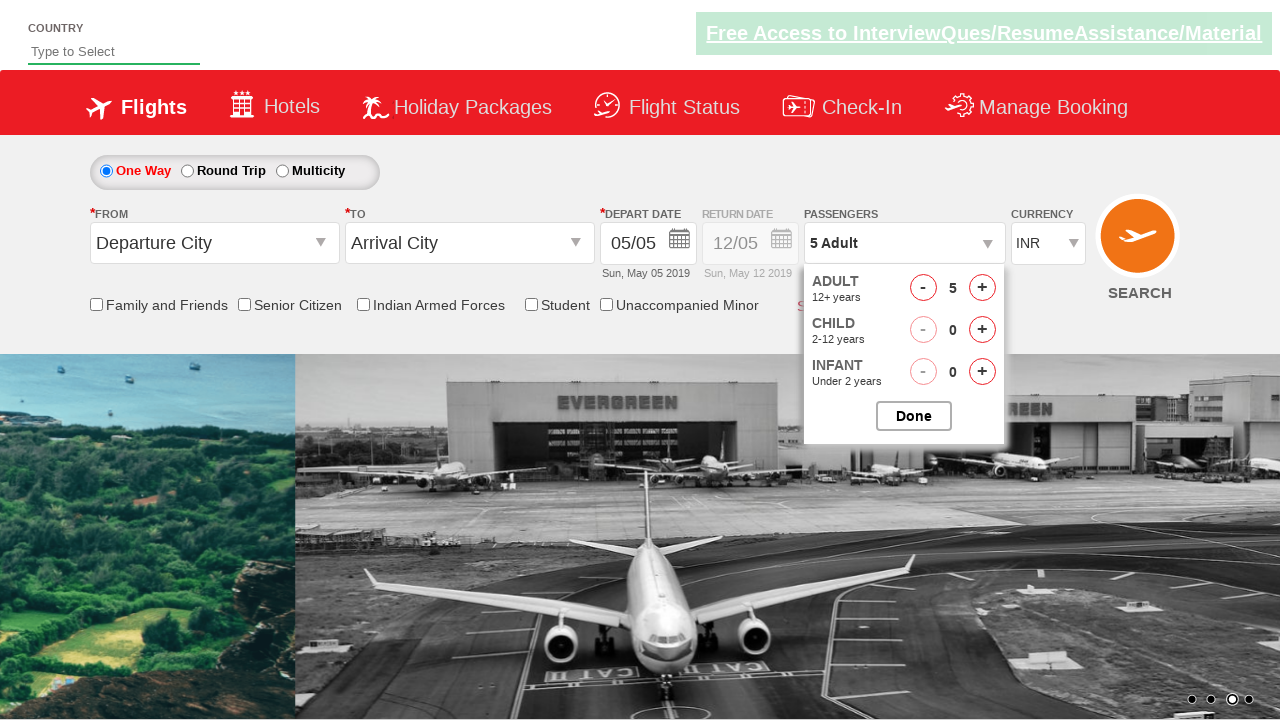

Closed the passenger options dropdown at (914, 416) on #btnclosepaxoption
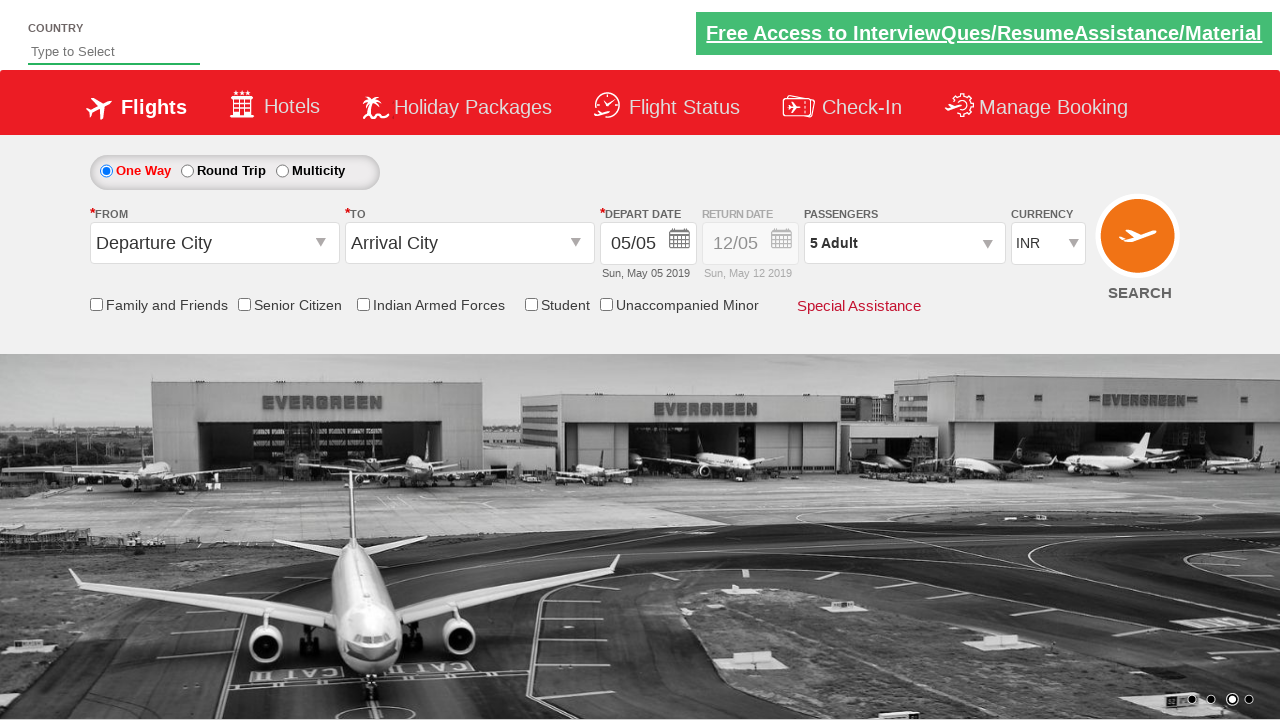

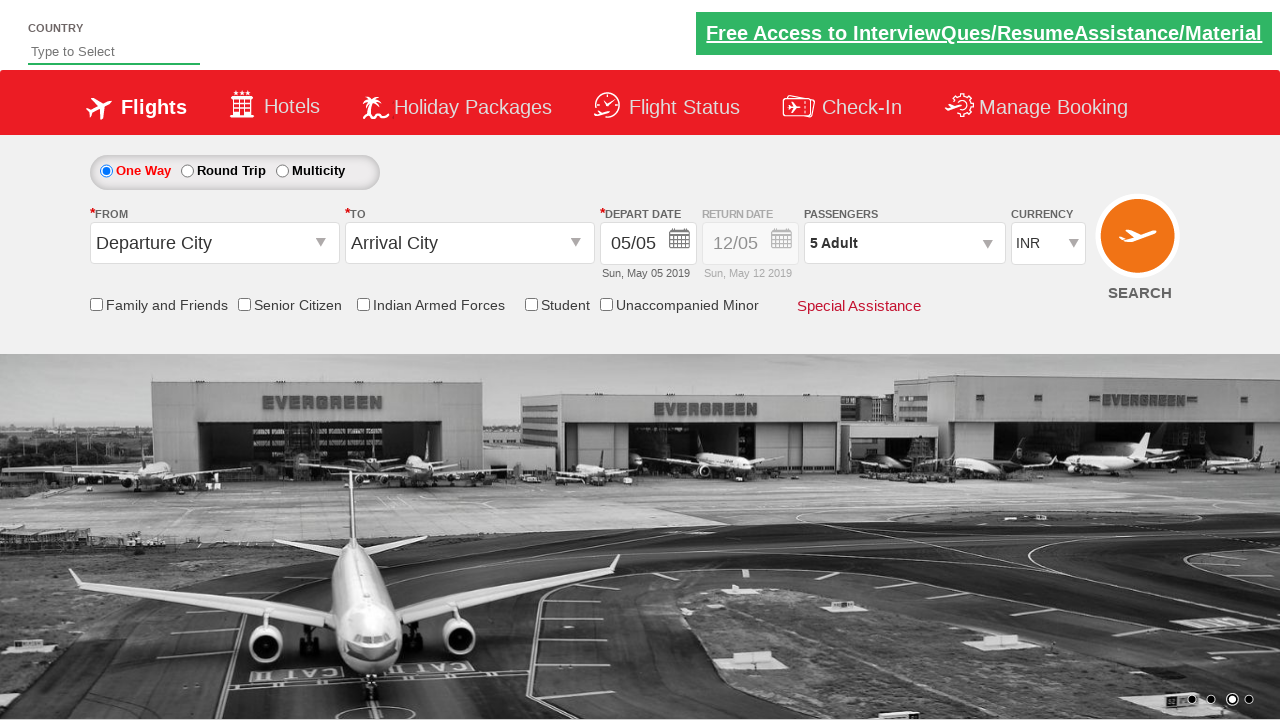